Tests dynamic loading where an element becomes visible after clicking start button

Starting URL: http://the-internet.herokuapp.com/

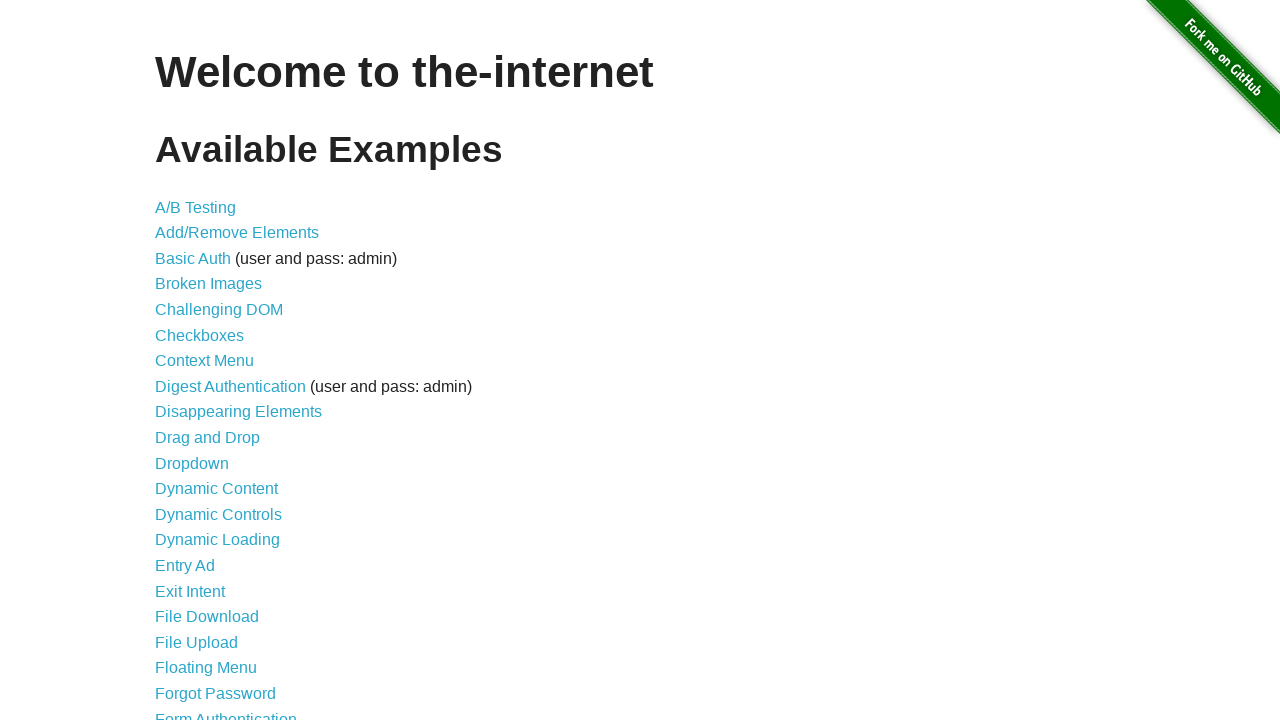

Clicked on Dynamic Loading link at (218, 540) on text=Dynamic Loading
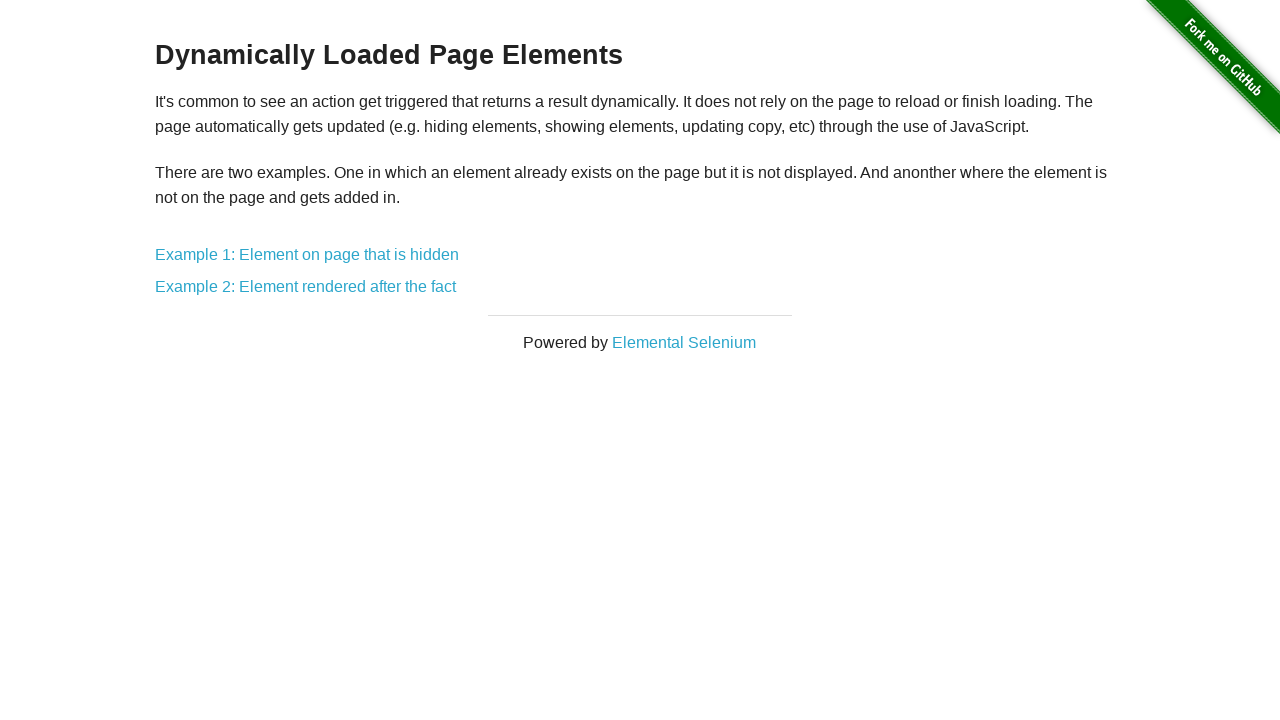

Clicked on Example 1 link at (307, 255) on text=Example 1
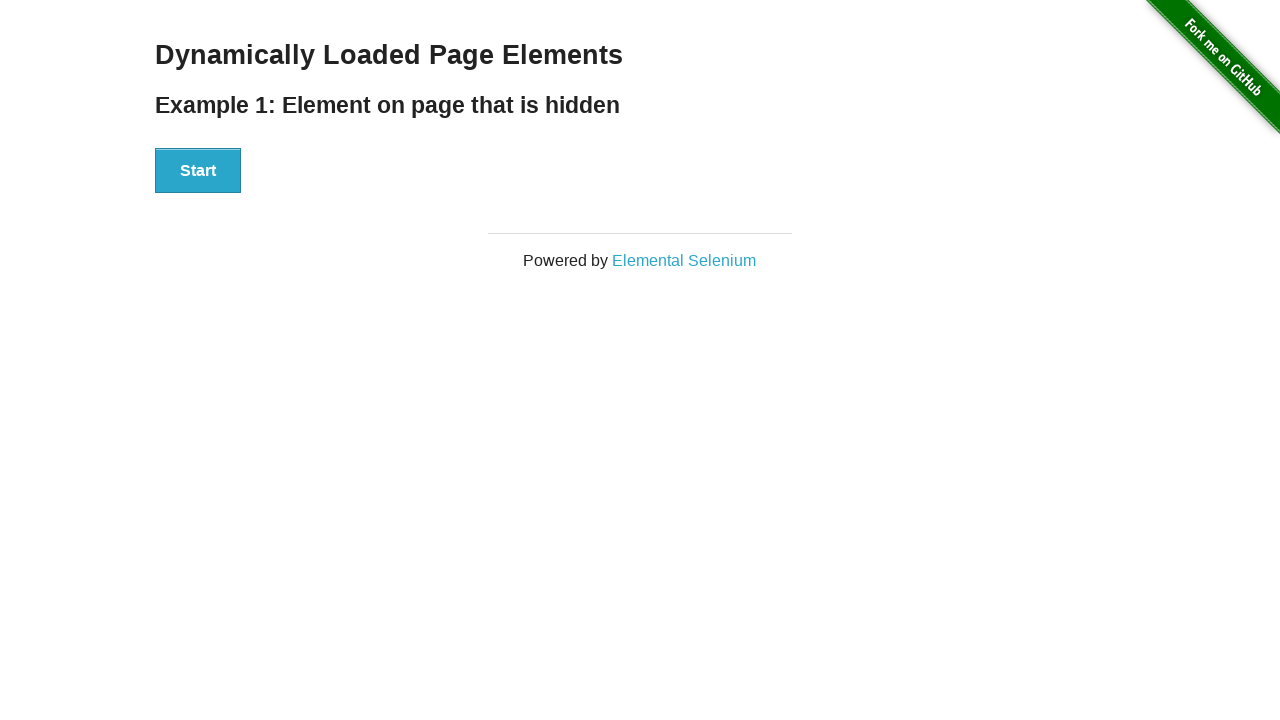

Clicked start button to initiate dynamic loading at (198, 171) on #start > button
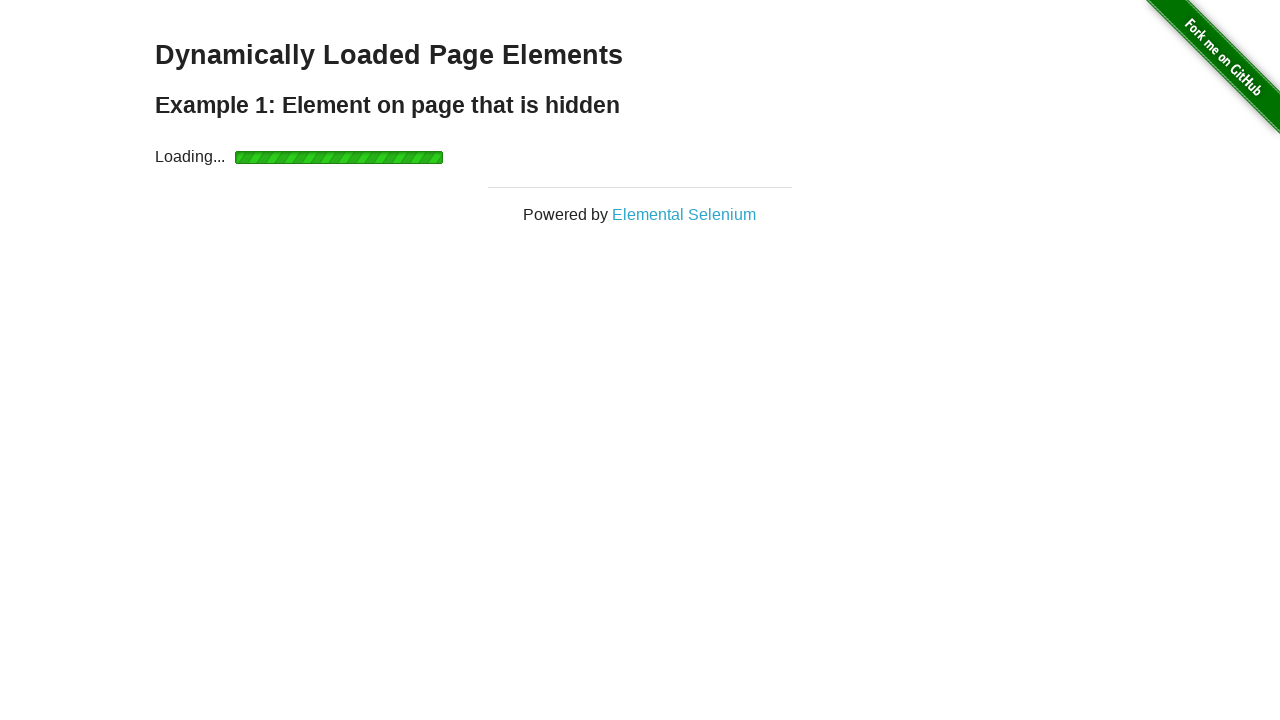

Element became visible after dynamic loading completed
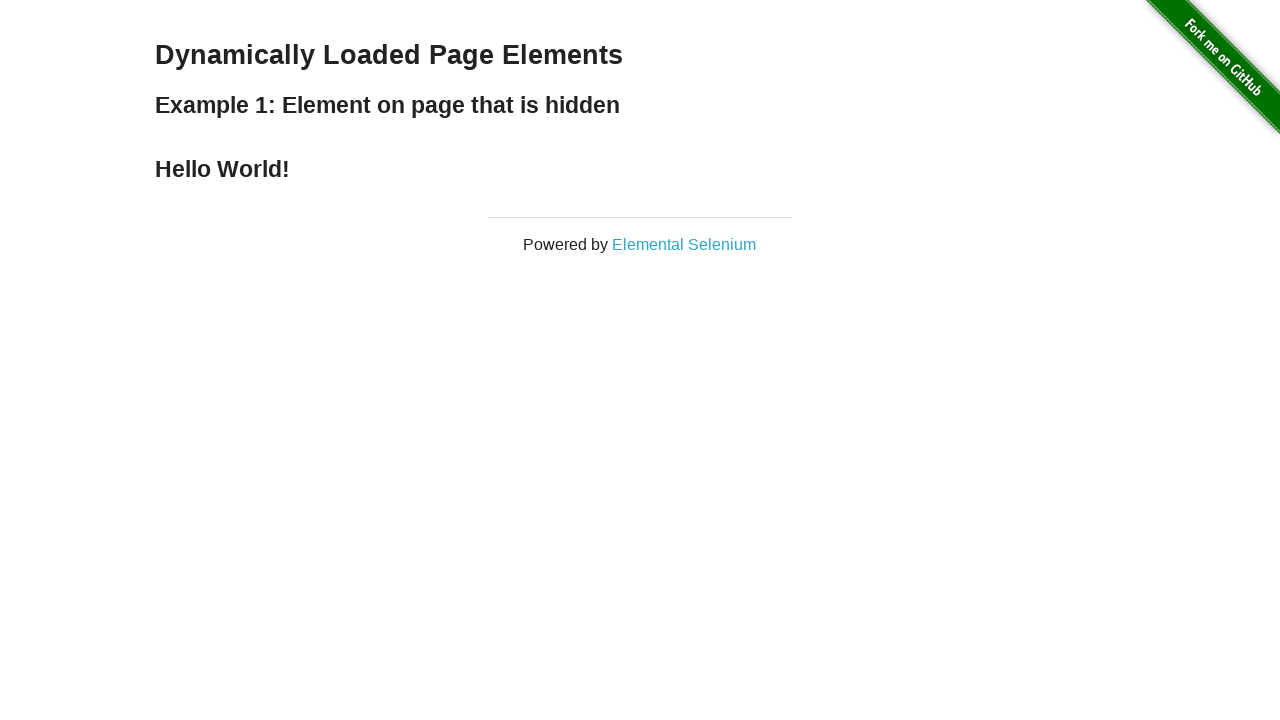

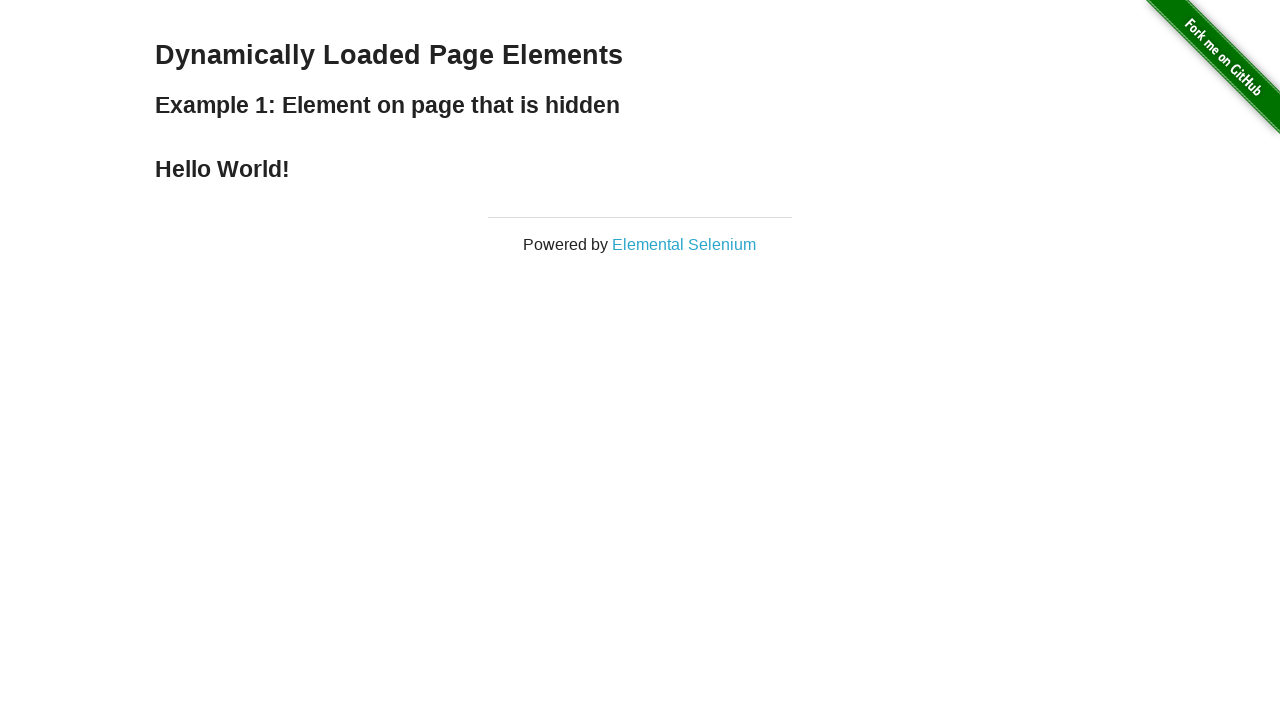